Tests scrolling functionality by scrolling down to the "Cydeo" link and then back up to the "Home" link using JavaScript's scrollIntoView method

Starting URL: https://practice.cydeo.com/large

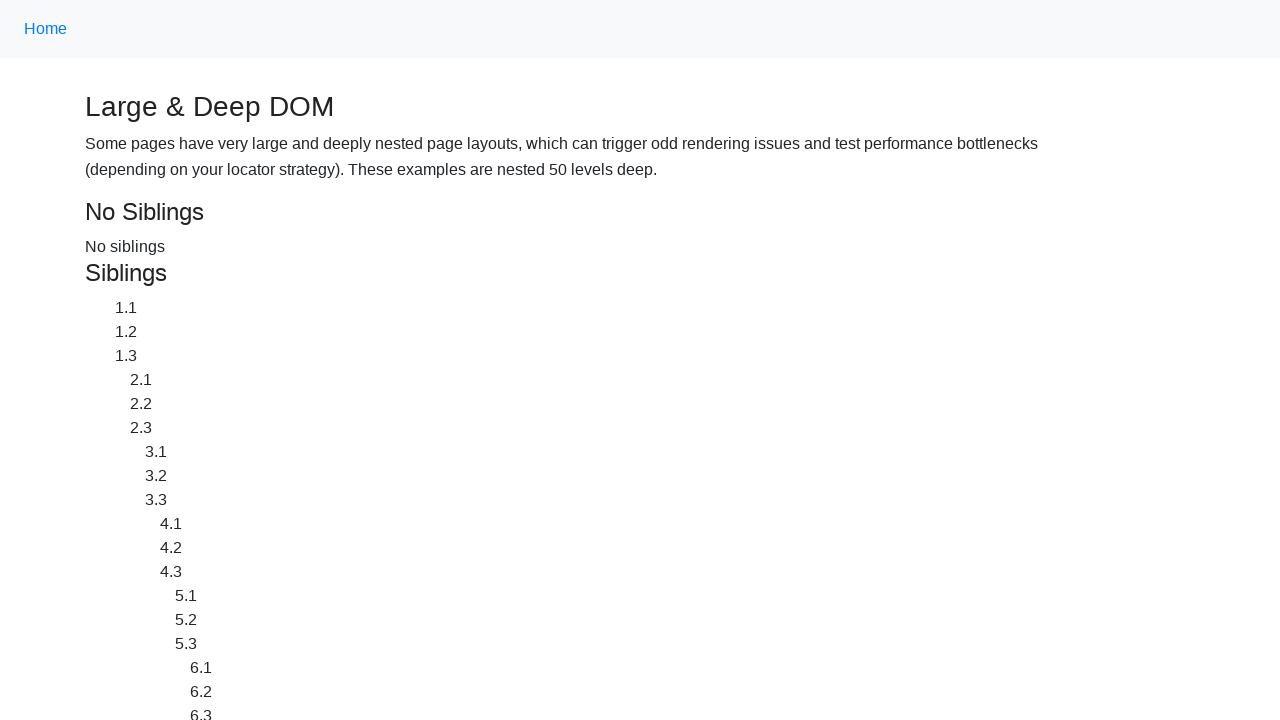

Located the Cydeo link (second anchor tag)
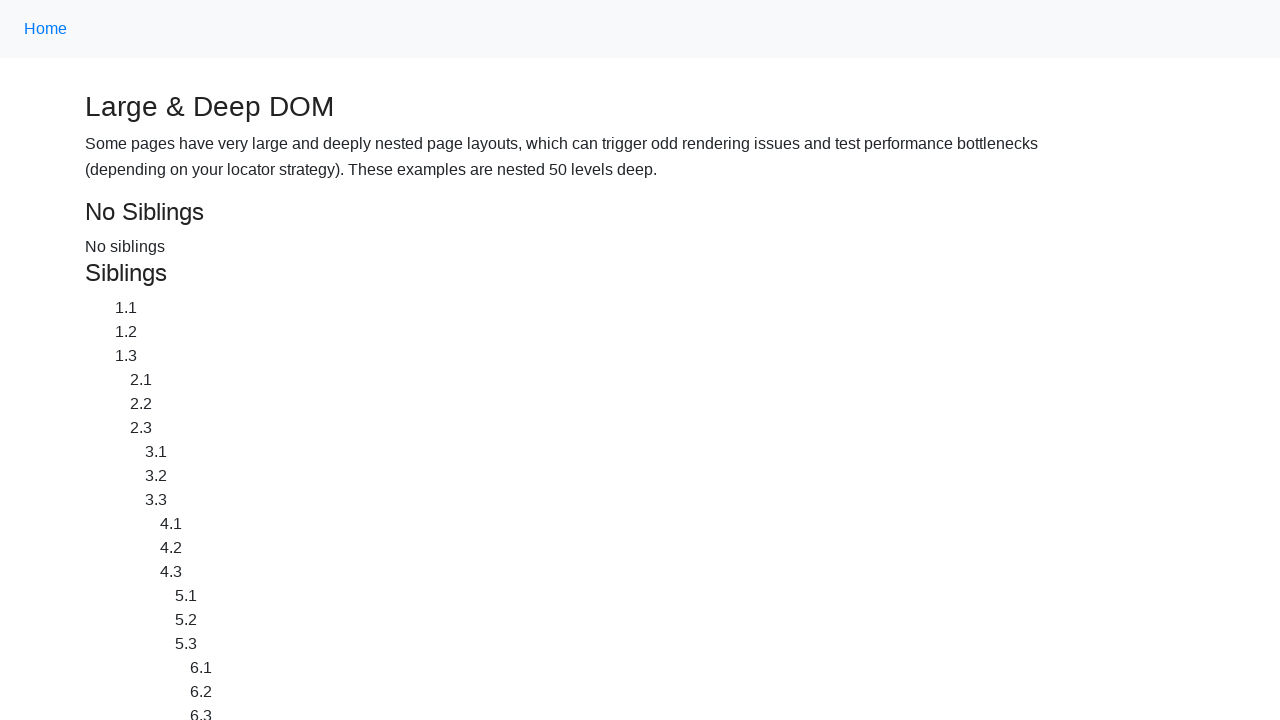

Scrolled down to Cydeo link using JavaScript scrollIntoView method
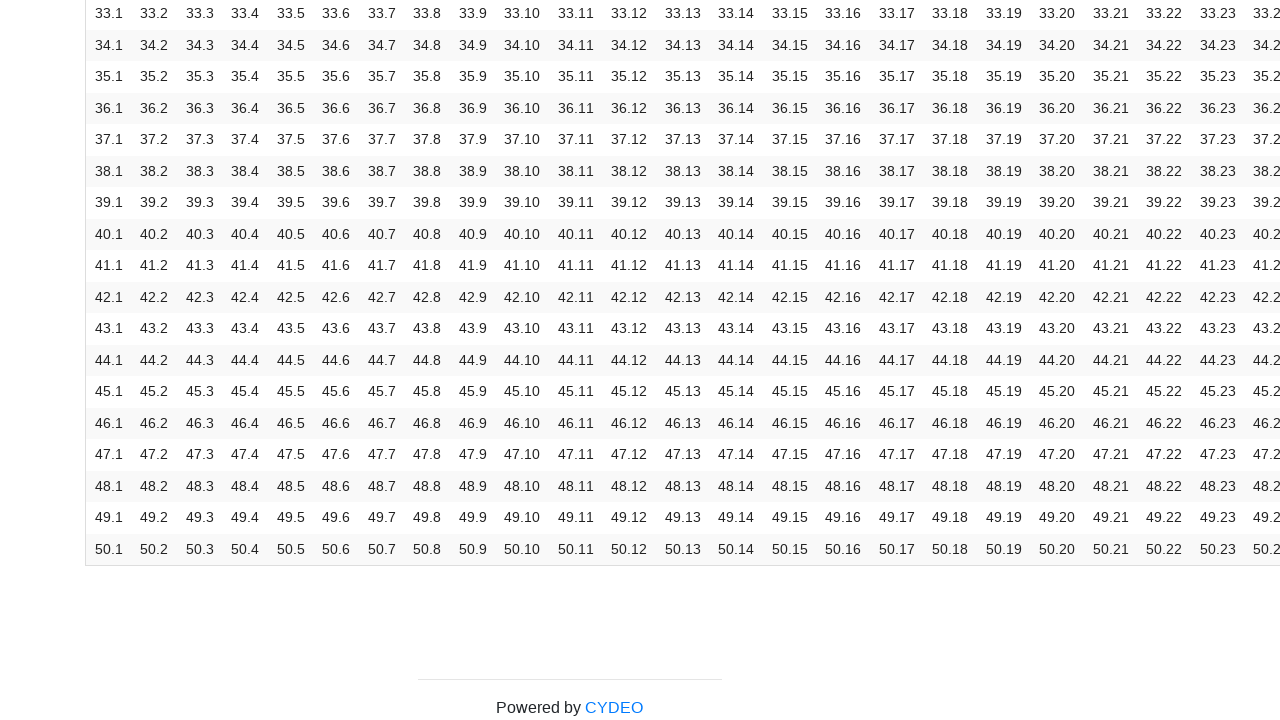

Waited 2 seconds for scroll animation to complete
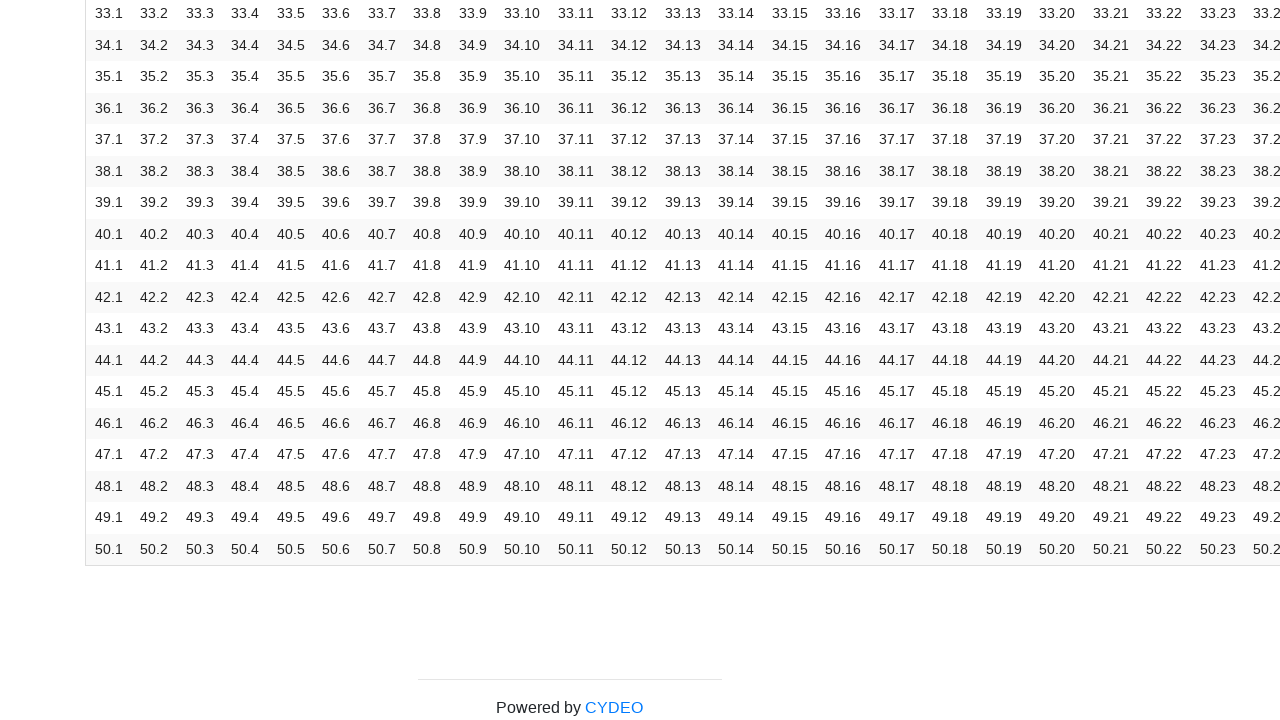

Located the Home link (first anchor tag)
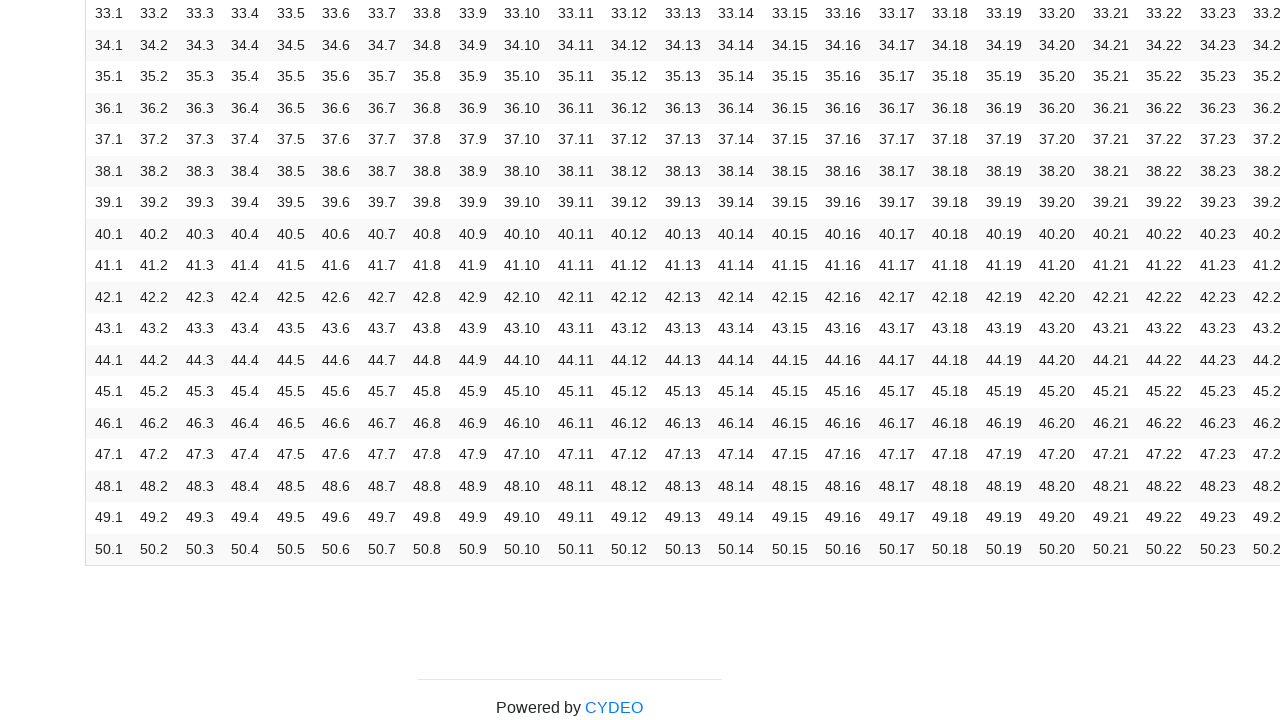

Scrolled back up to Home link using JavaScript scrollIntoView method
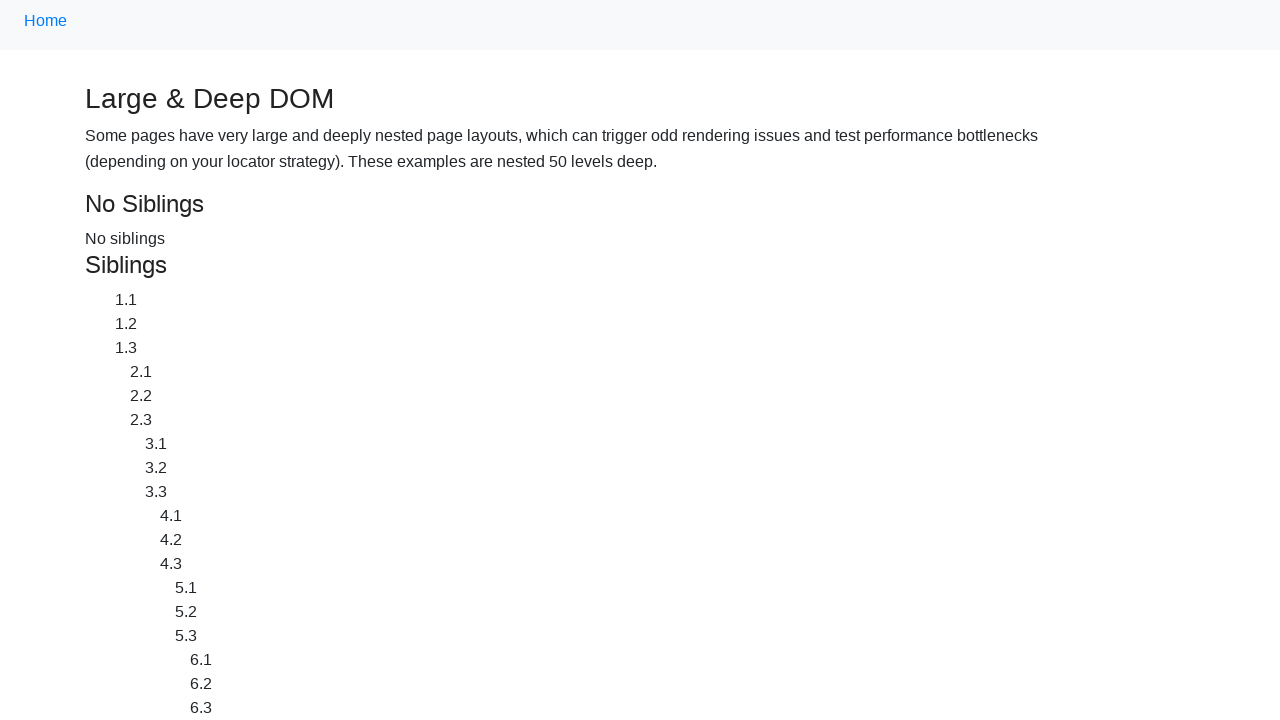

Waited 2 seconds for scroll animation to complete
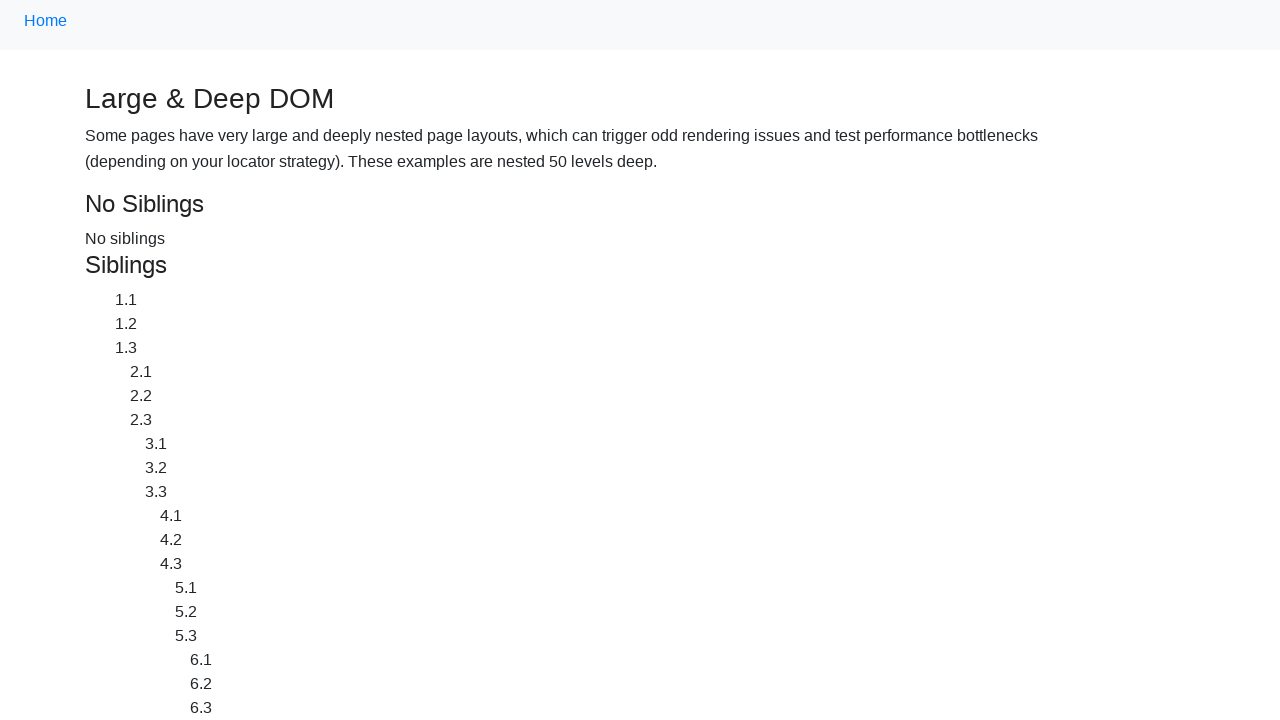

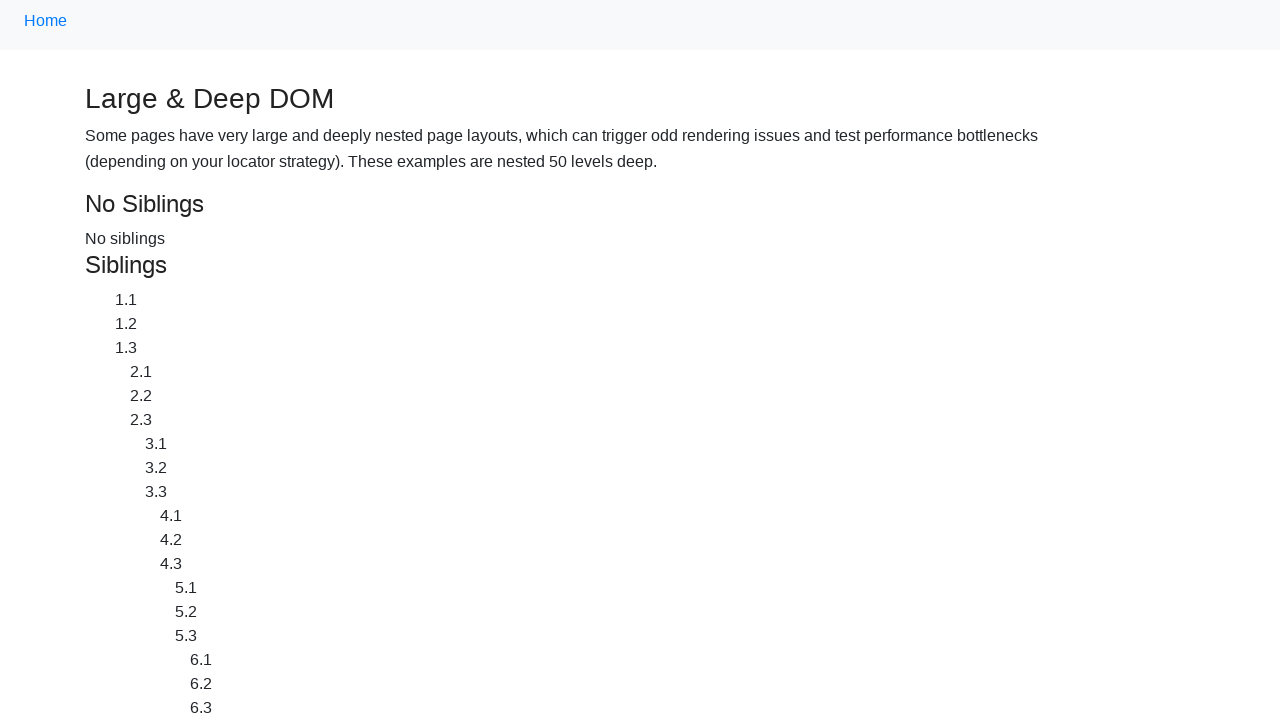